Tests navigation through a multi-level dropdown menu by hovering over "Courses", then "Oracle", and clicking on the Oracle SQL training course link.

Starting URL: http://greenstech.in/selenium-course-content.html

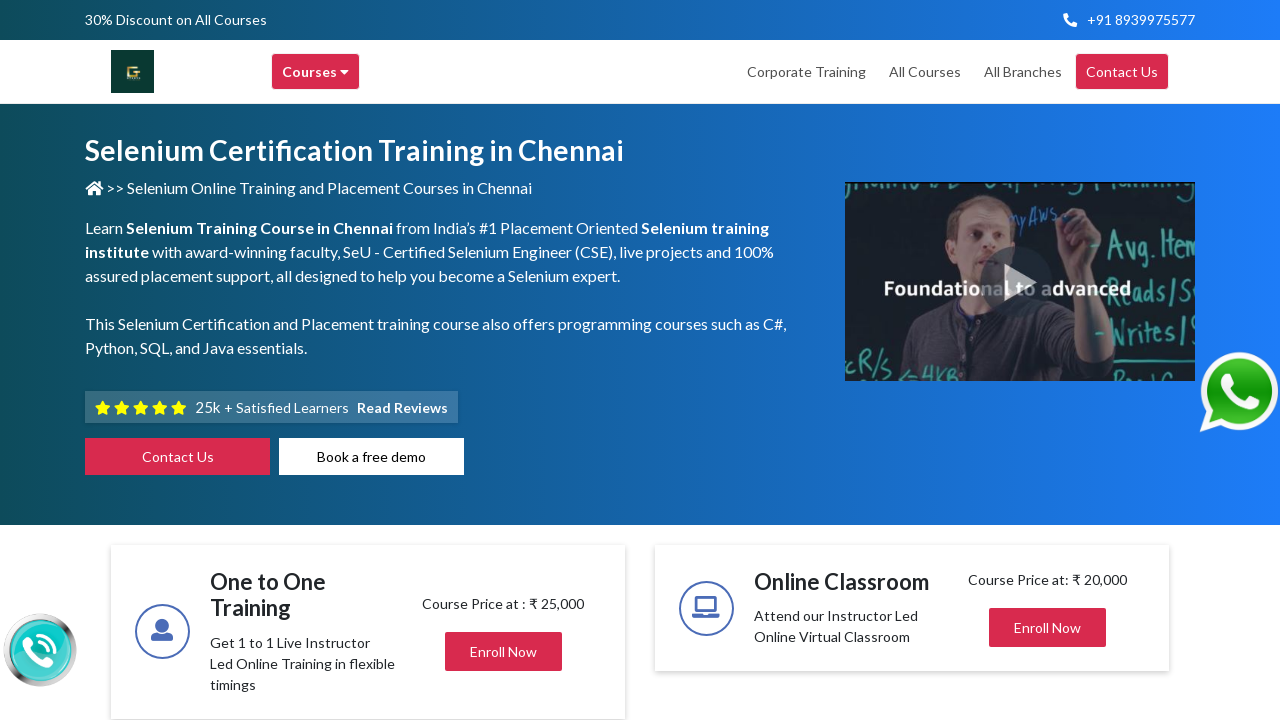

Set viewport size to 1920x1080
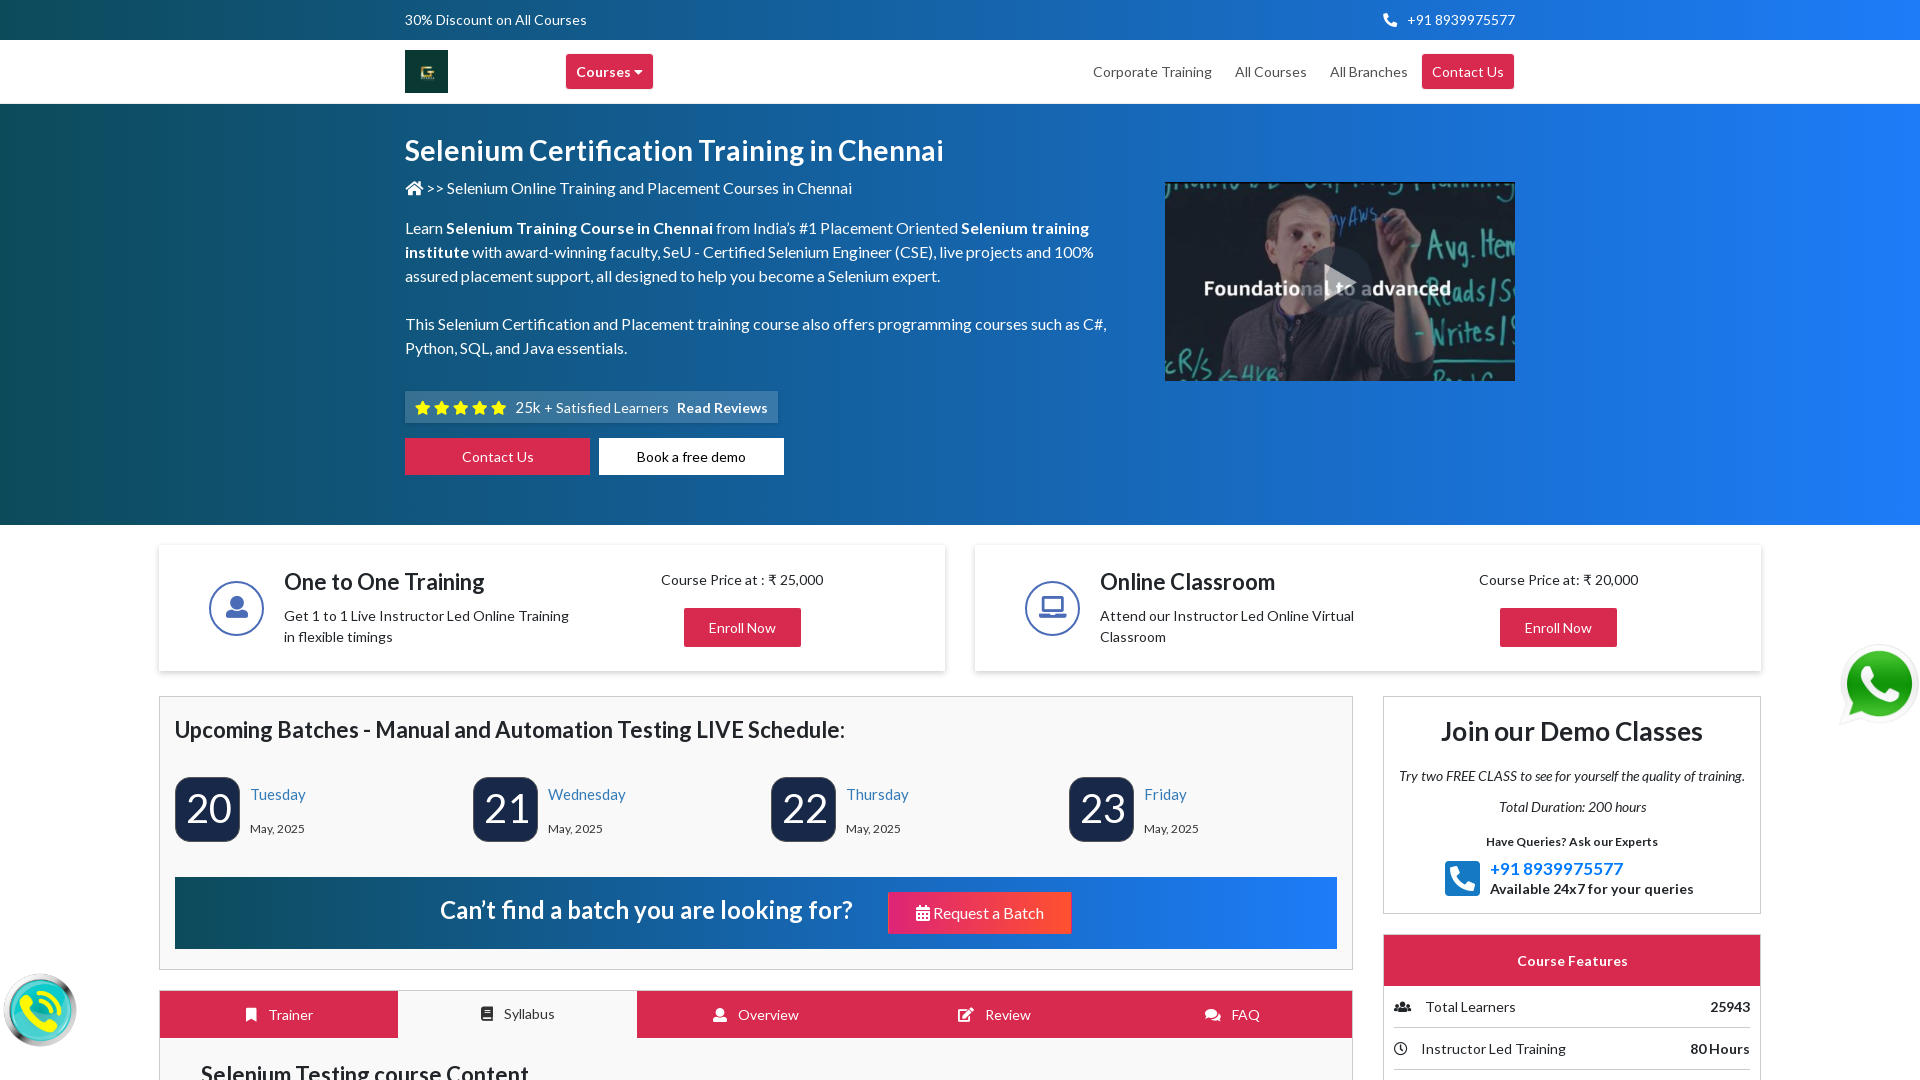

Hovered over 'Courses' menu item at (610, 72) on xpath=//div[@title='Courses']
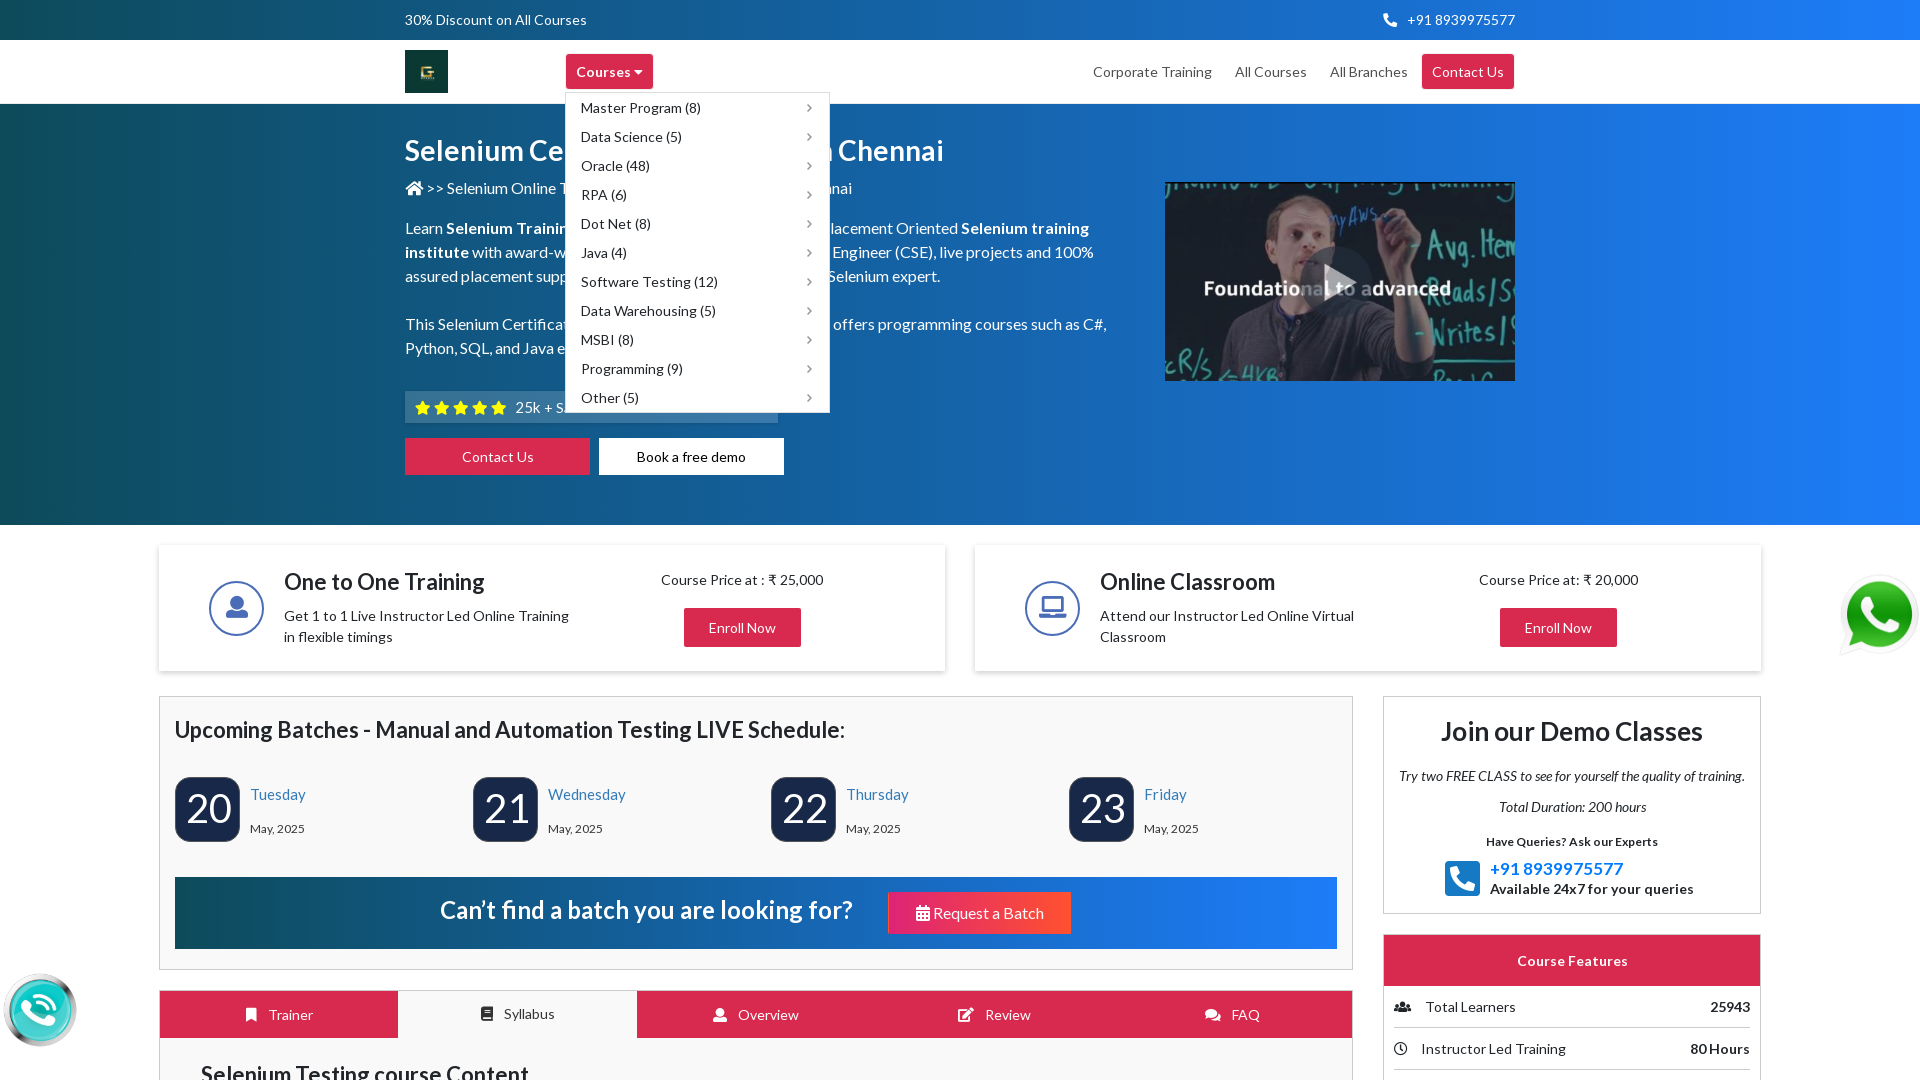

Hovered over 'Oracle' submenu item at (698, 166) on xpath=//div[@title='Oracle']
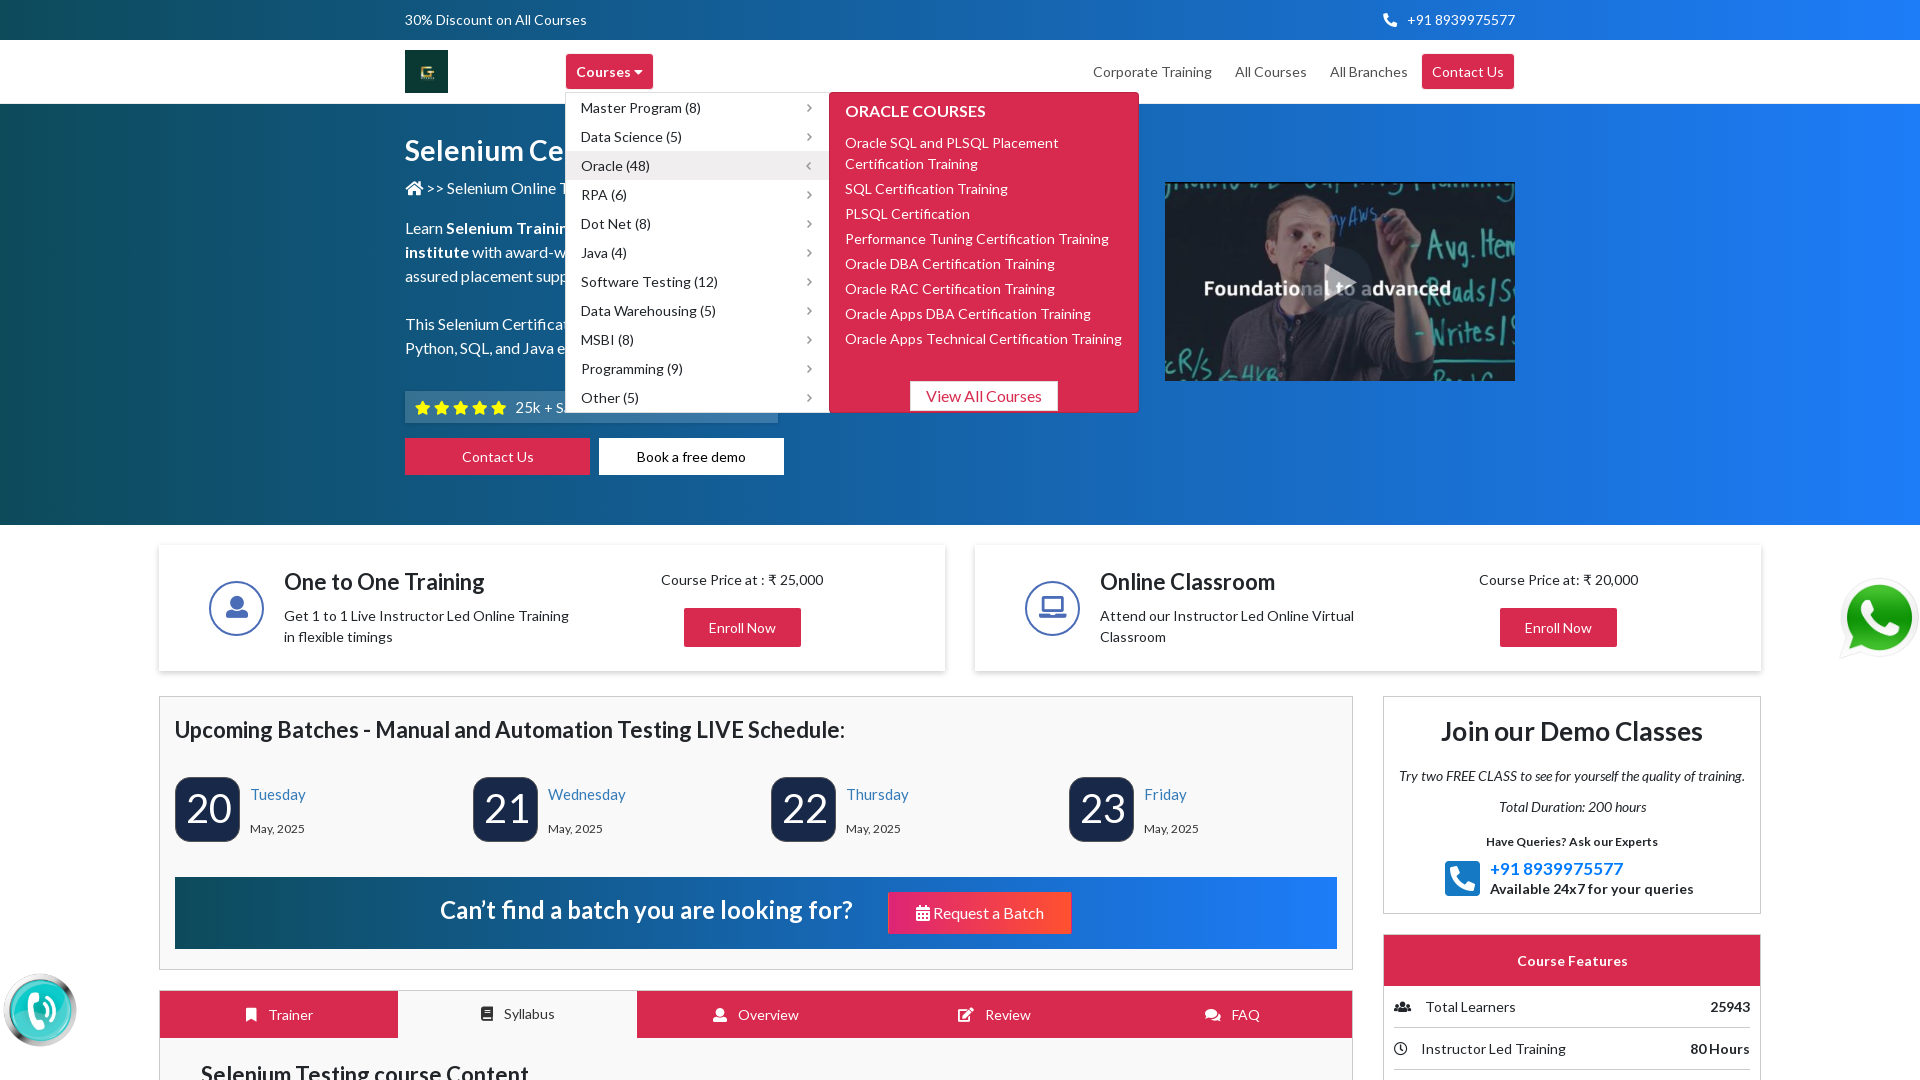

Clicked on Oracle SQL and PLSQL Placement Certification Training link at (952, 142) on xpath=//span[contains(text(),'Oracle SQL and PLSQL Placement Certification Train
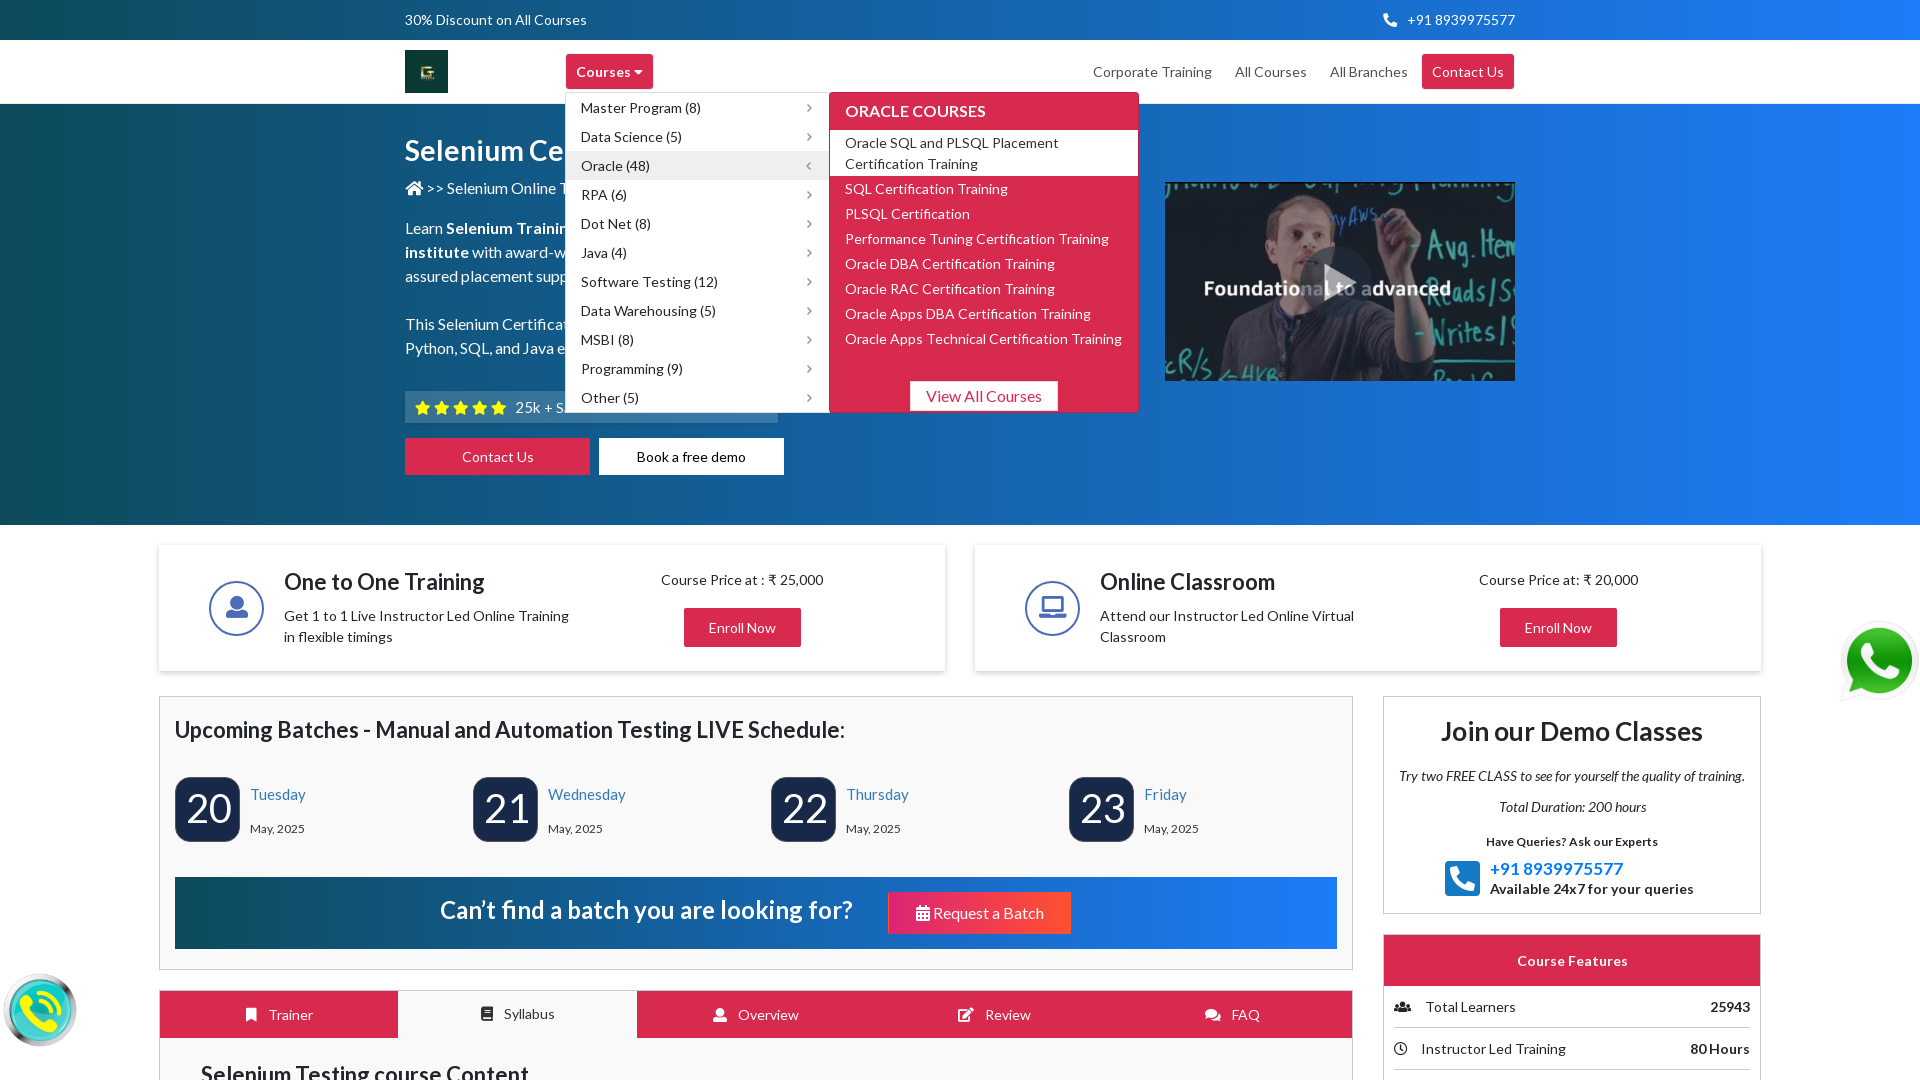

Waited for page to reach networkidle state
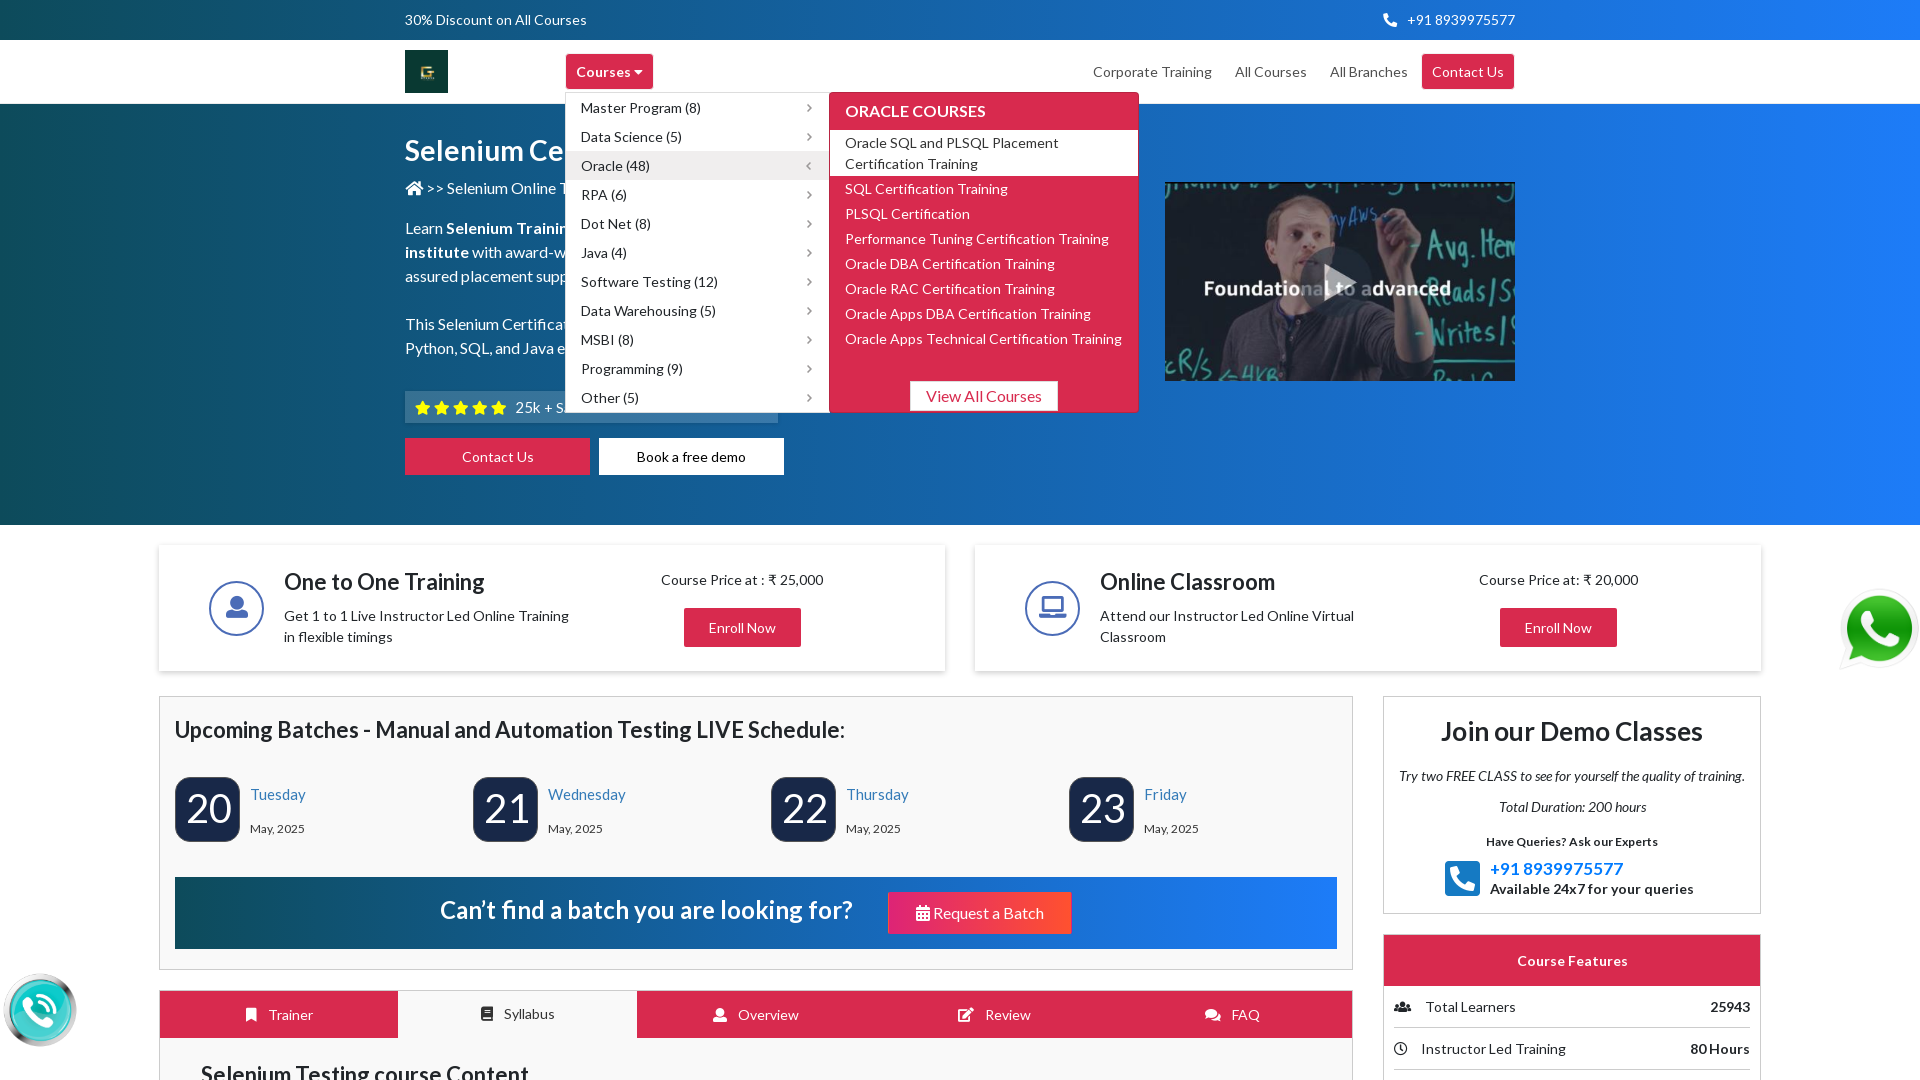

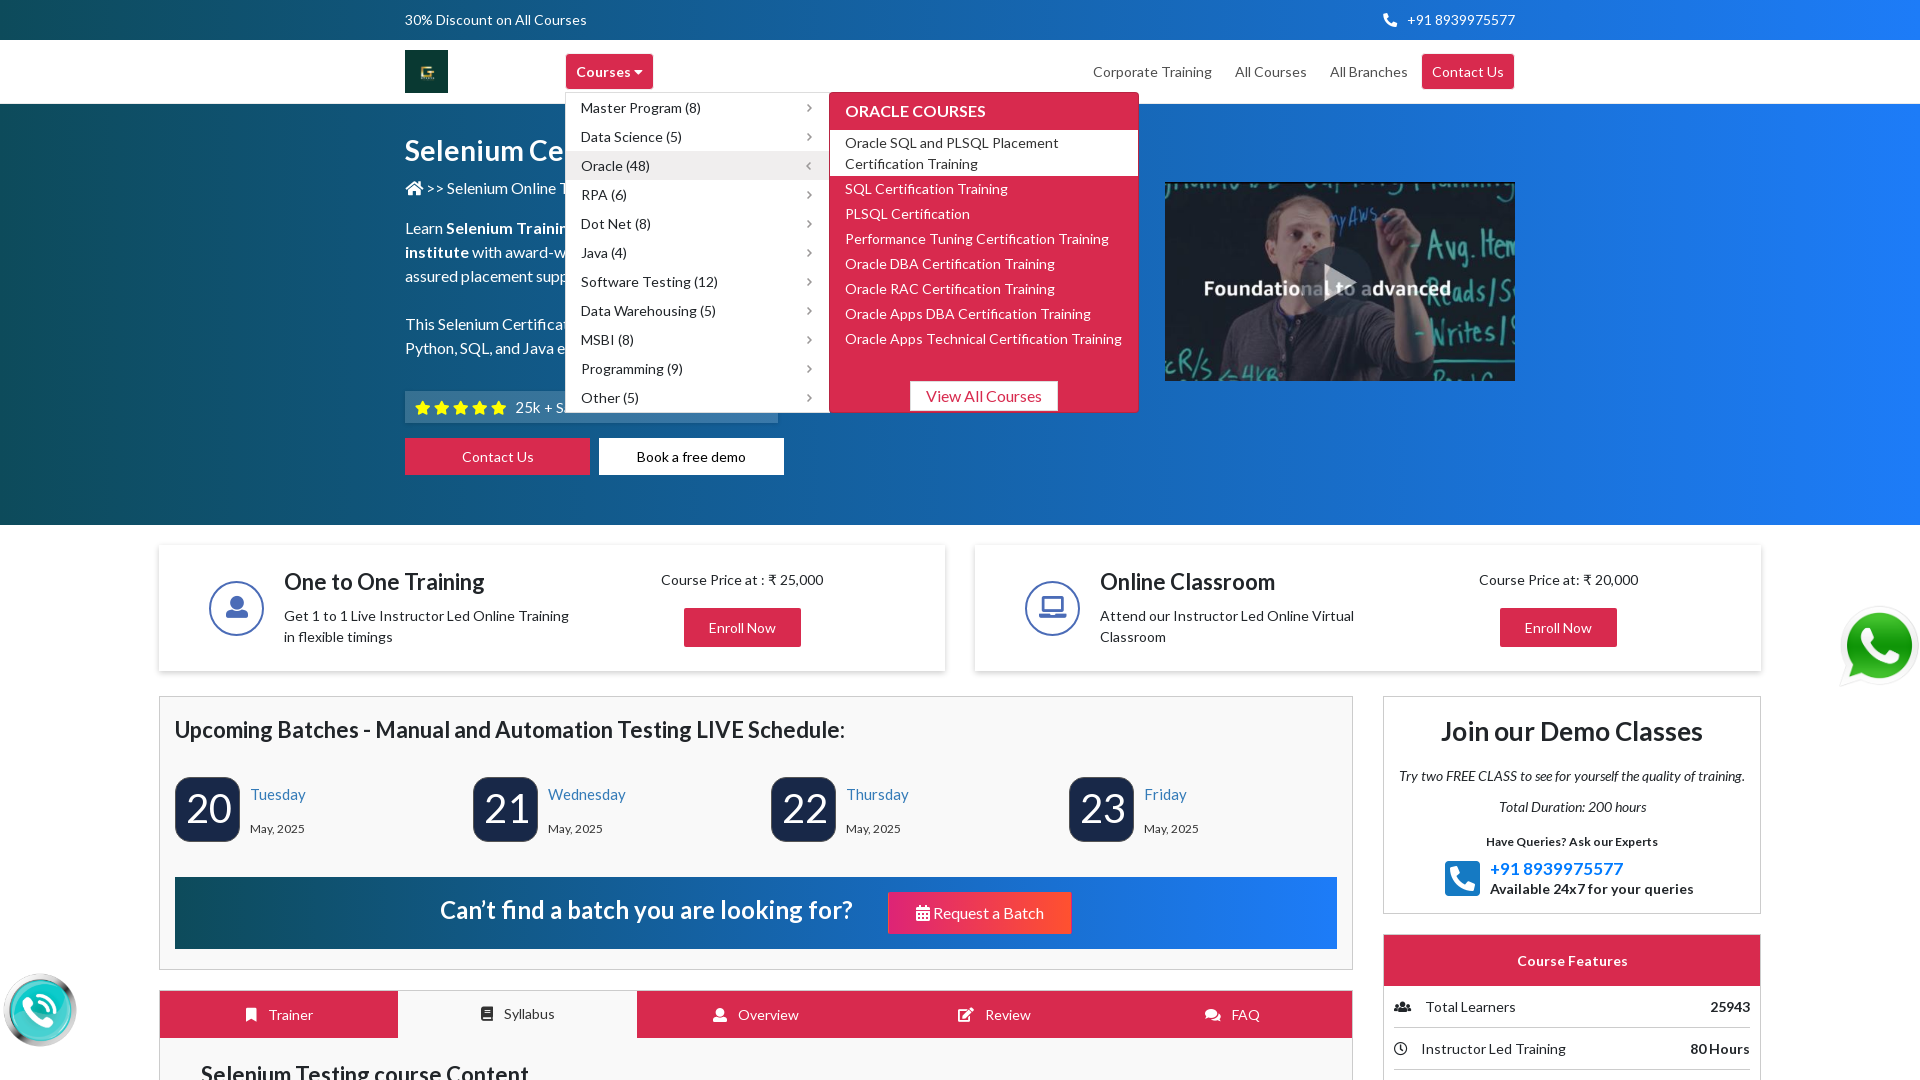